Tests drag and drop functionality by dragging an image element and dropping it into a target box

Starting URL: https://formy-project.herokuapp.com/dragdrop

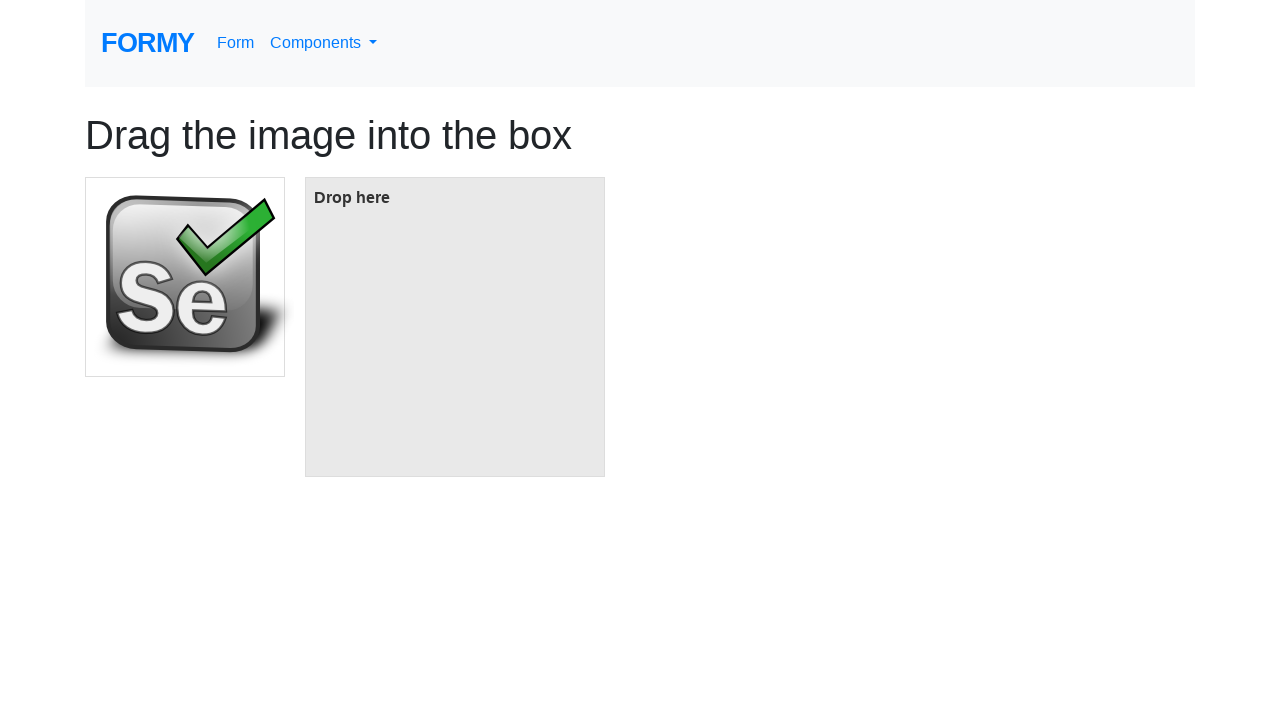

Located the image element to be dragged
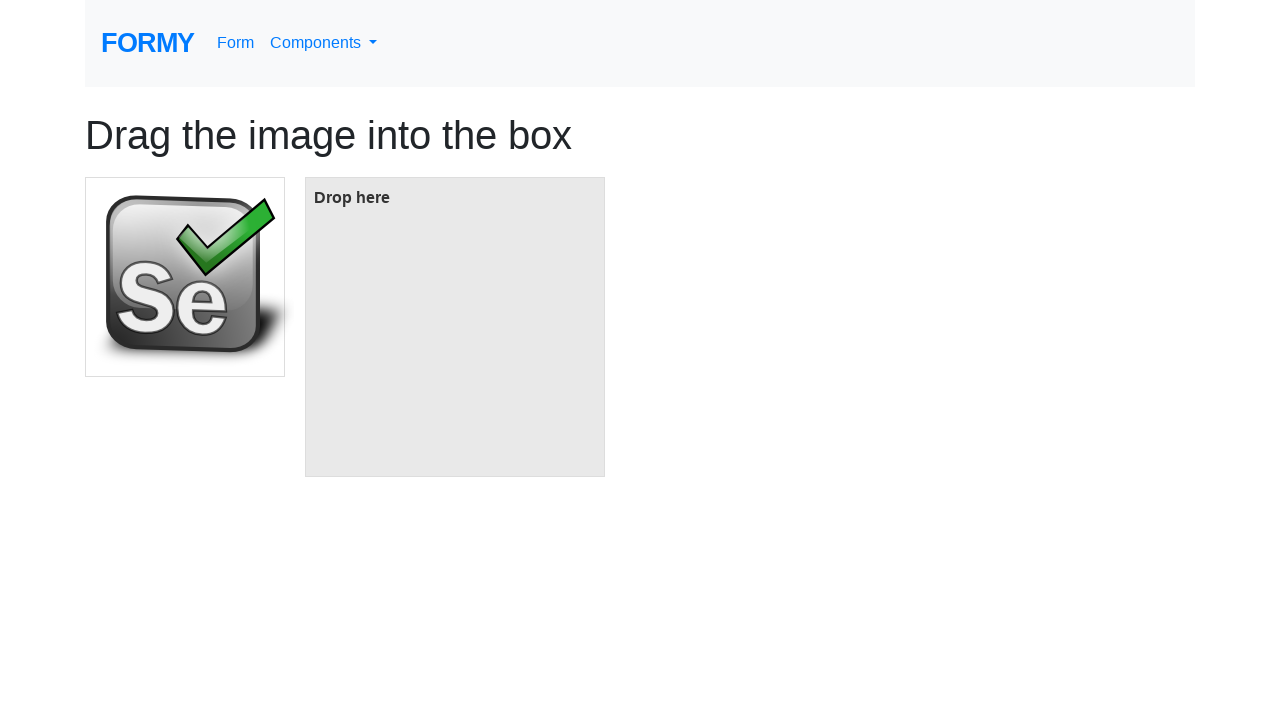

Located the target box for drop destination
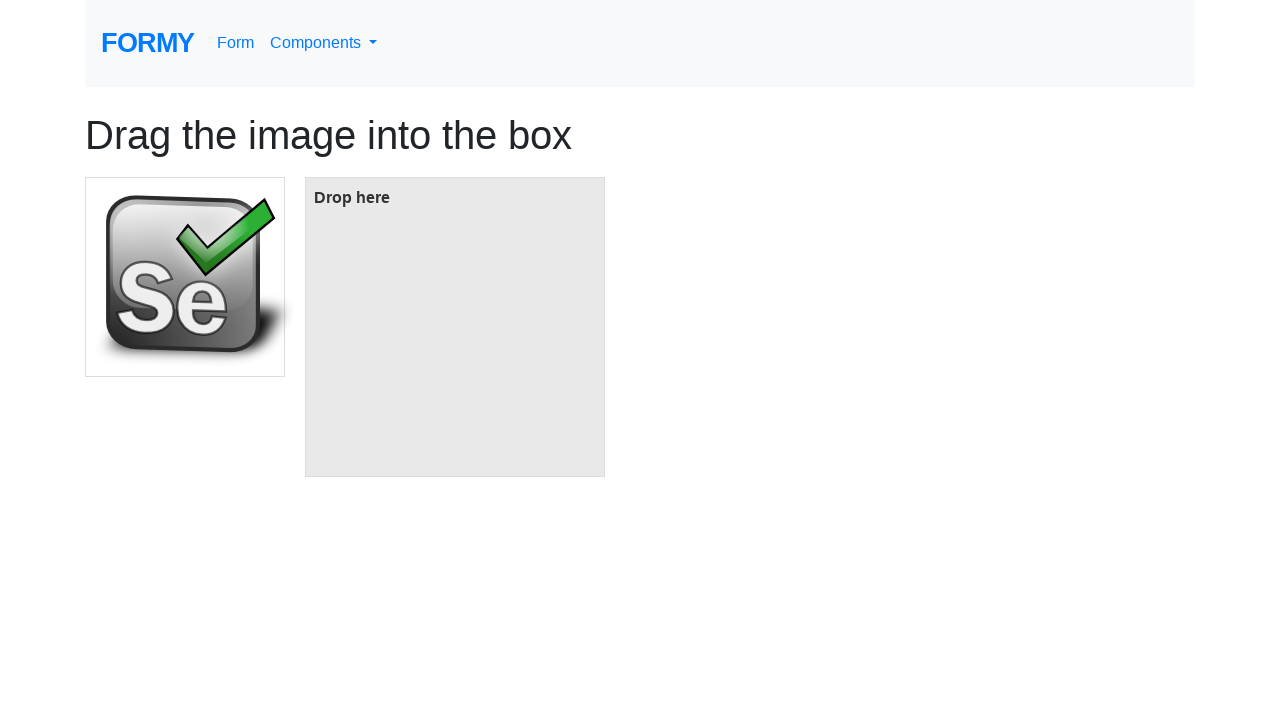

Dragged image element and dropped it into target box at (455, 327)
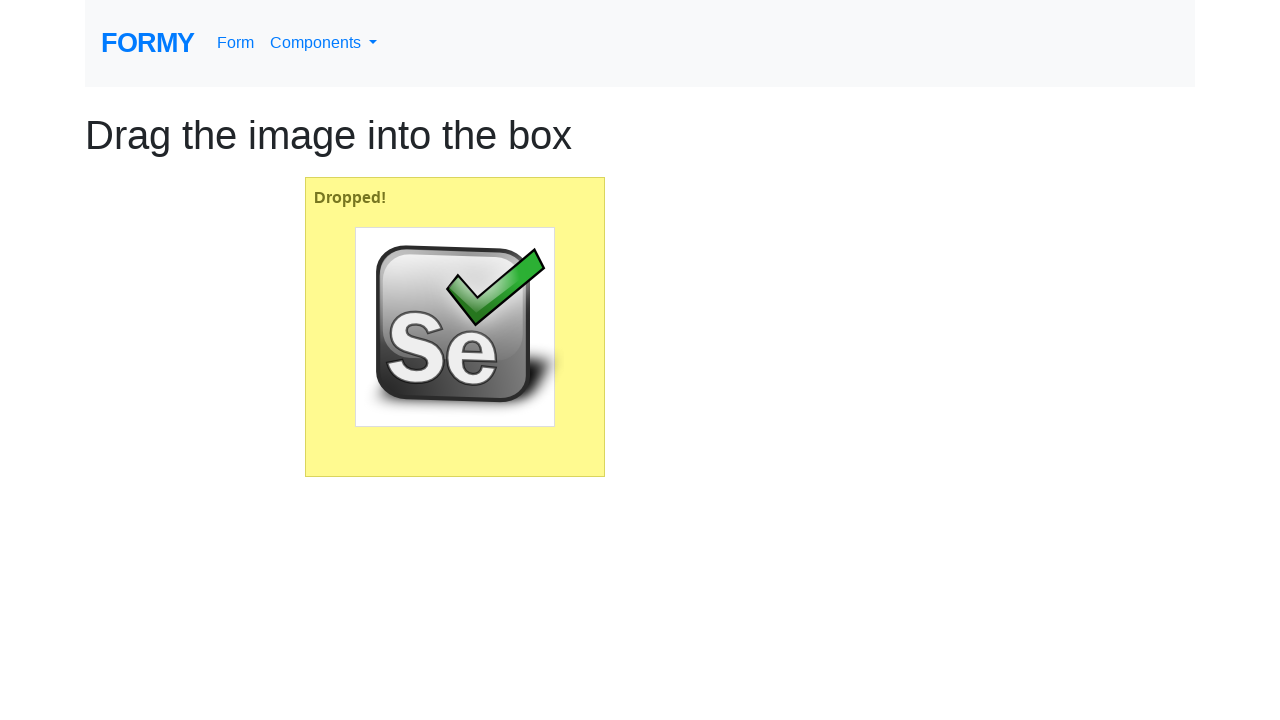

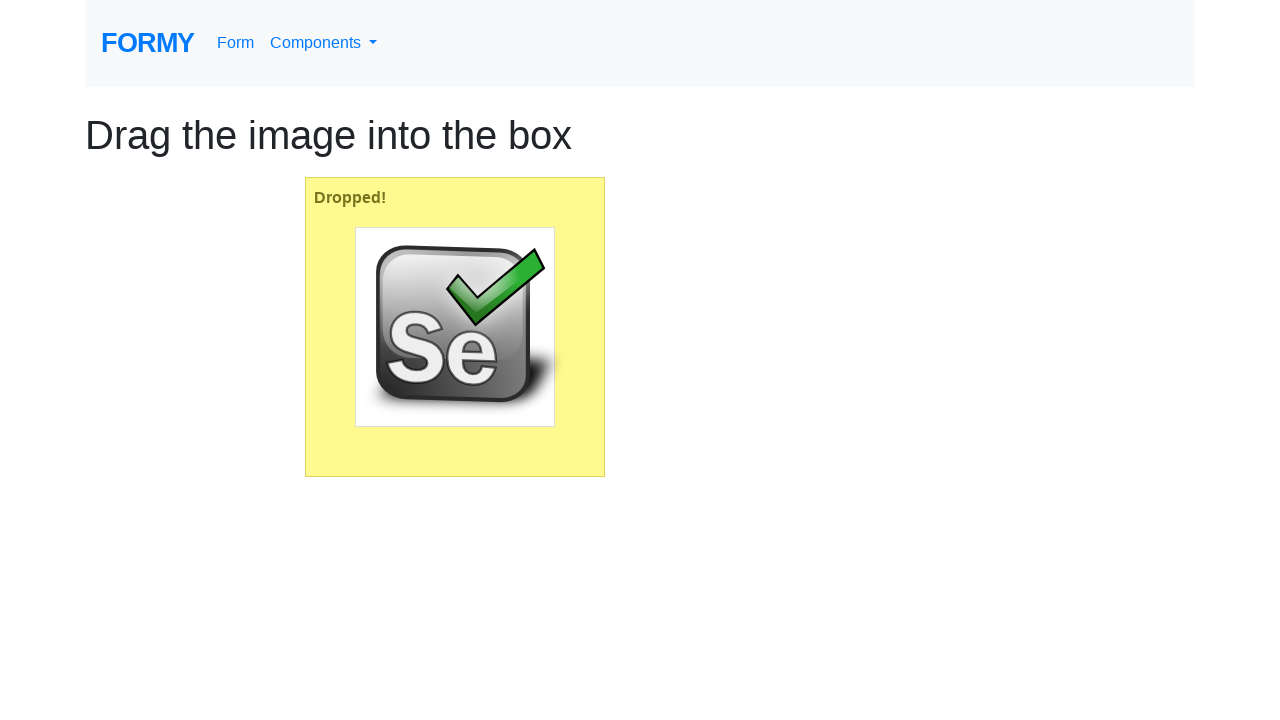